Tests date picker calendar functionality by selecting a specific year, month, and day from the calendar widget

Starting URL: https://demoqa.com/date-picker

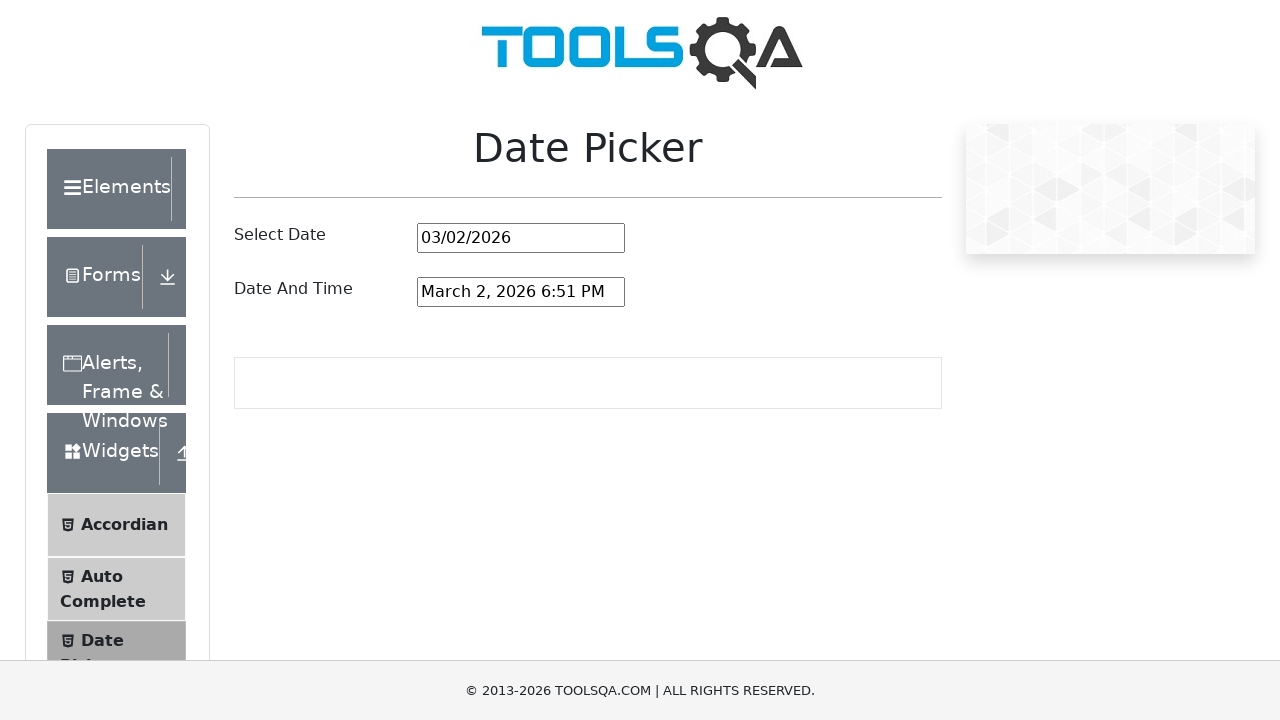

Clicked on date picker input to open calendar widget at (521, 238) on #datePickerMonthYearInput
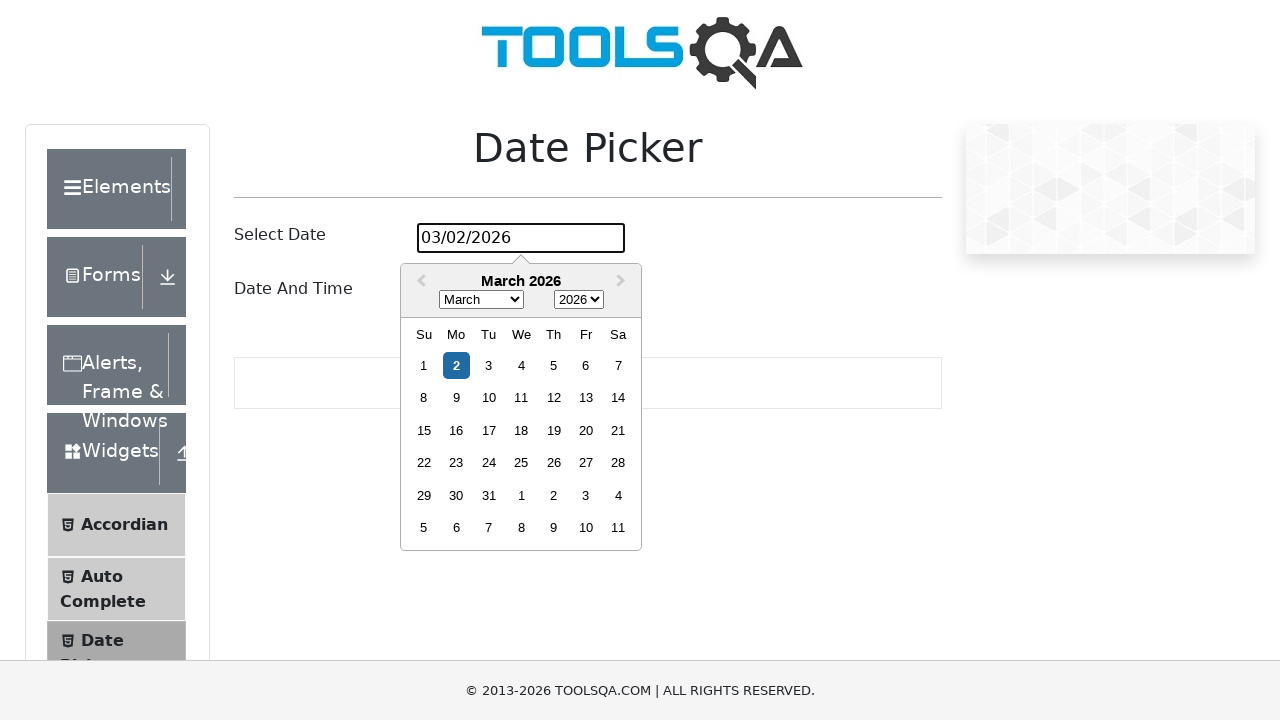

Selected year 2026 from year dropdown on .react-datepicker__year-select
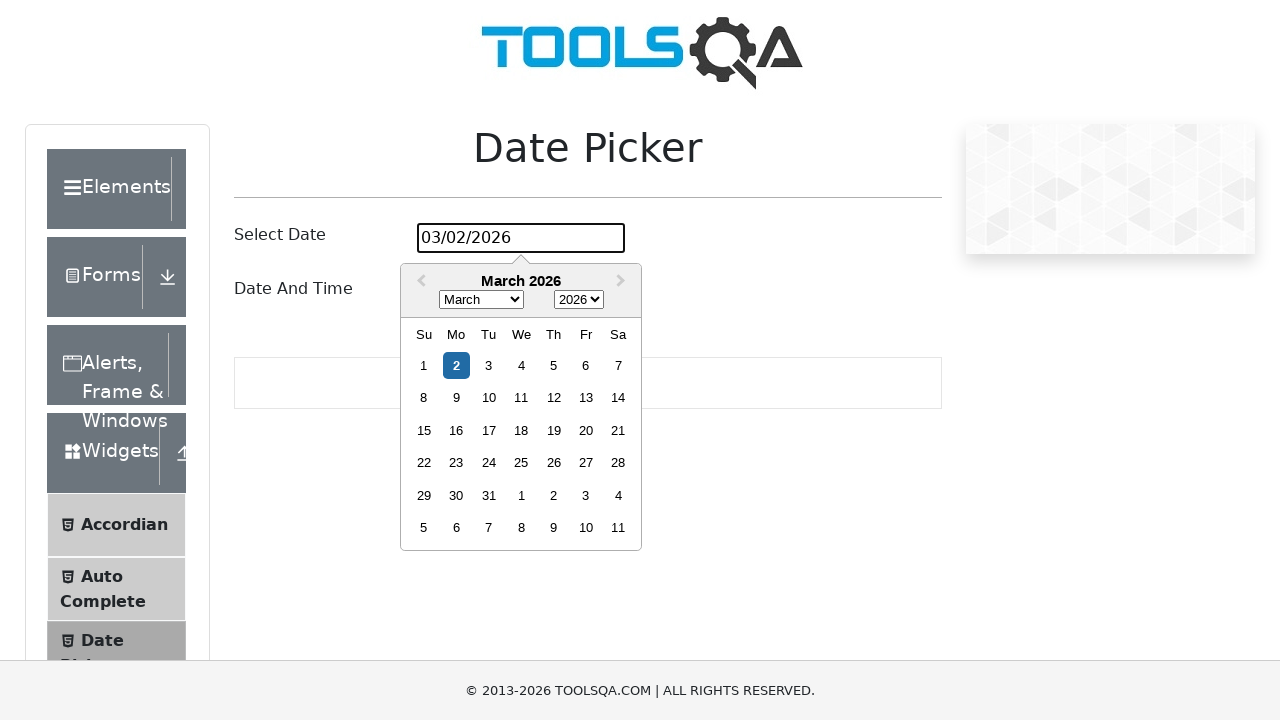

Selected July from month dropdown on .react-datepicker__month-select
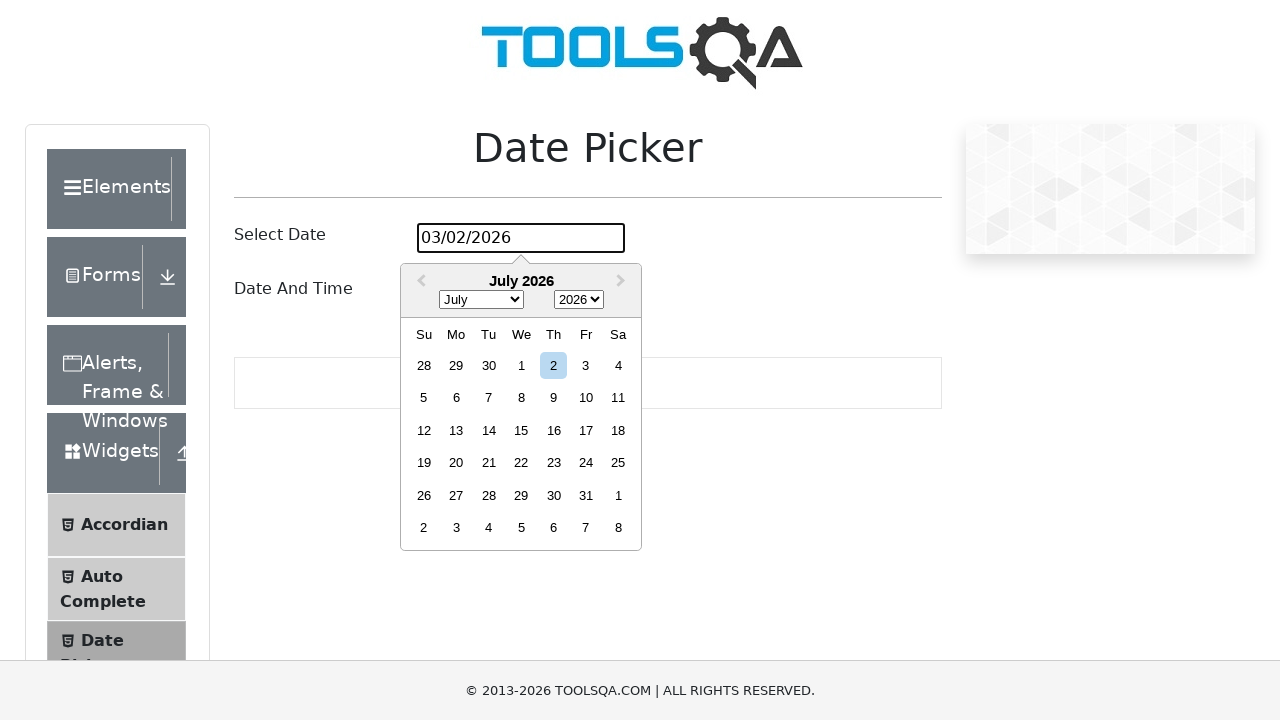

Clicked on day 16 in the calendar at (554, 430) on xpath=//div[@class='react-datepicker__month']//div[contains(text(),'16')]
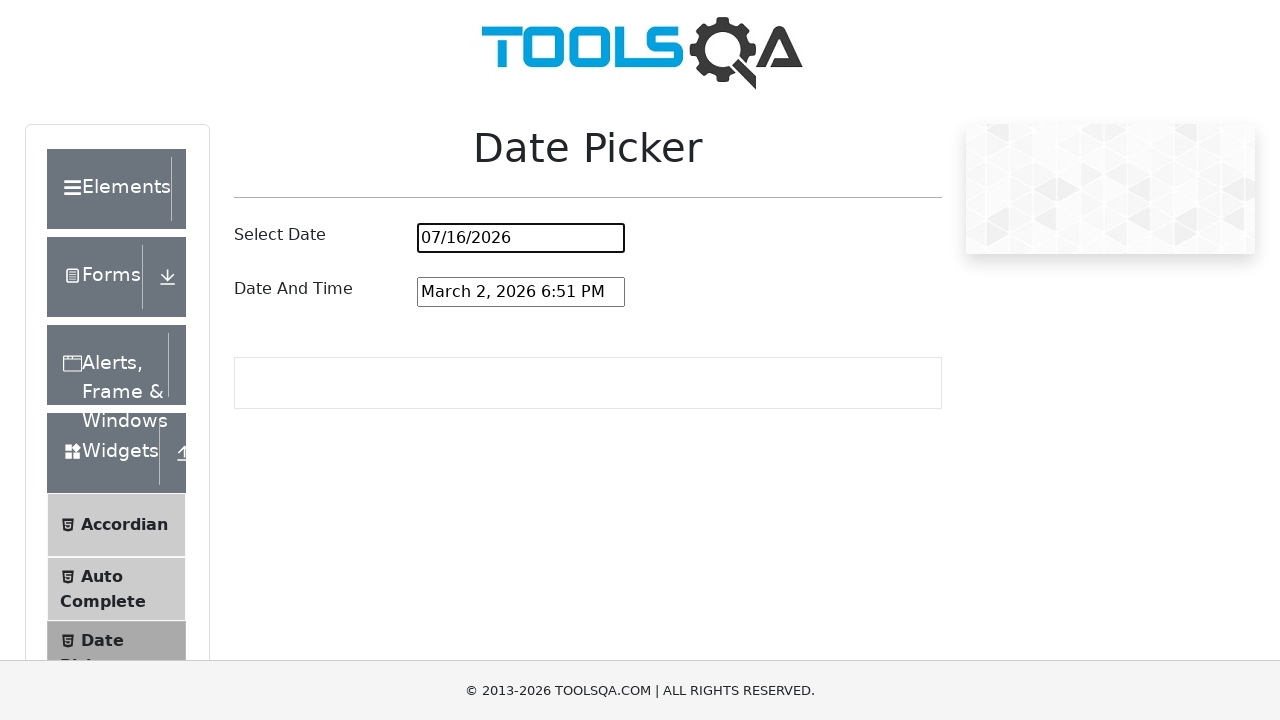

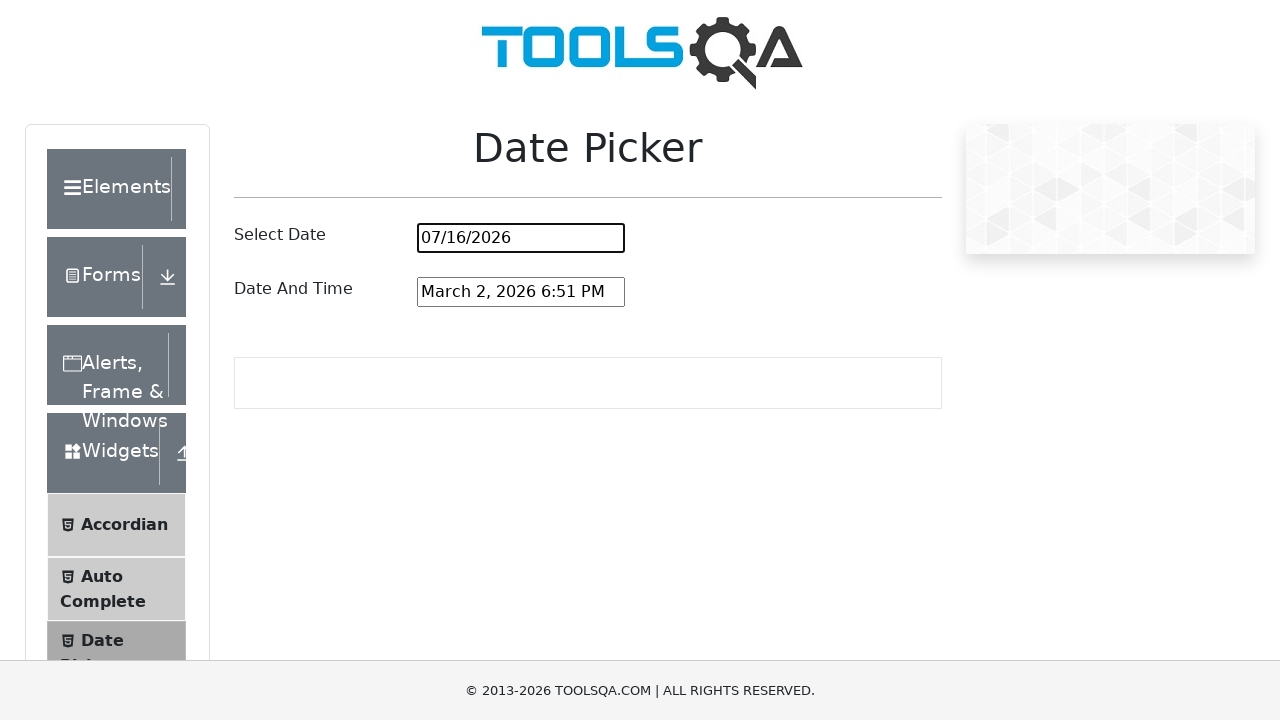